Tests radio button functionality by verifying the state of radio buttons and clicking the "Yes" radio button option

Starting URL: https://demoqa.com/radio-button

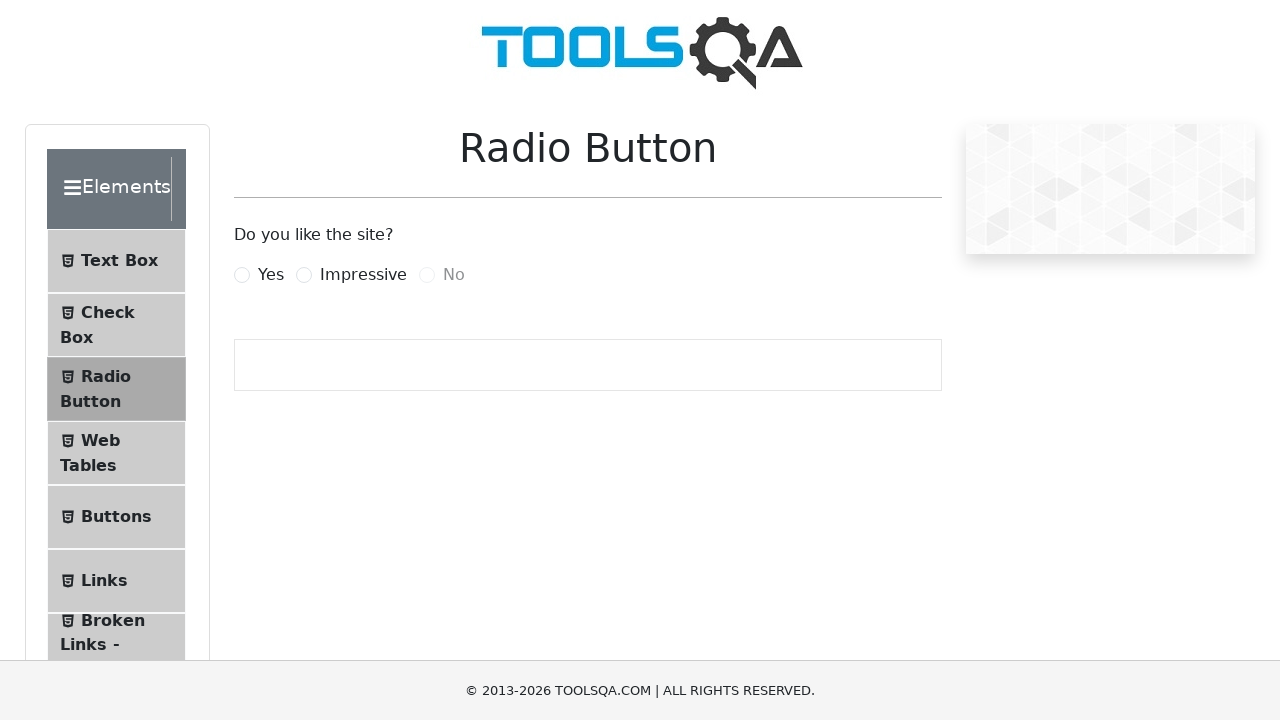

Waited for 'Yes' radio button to be visible
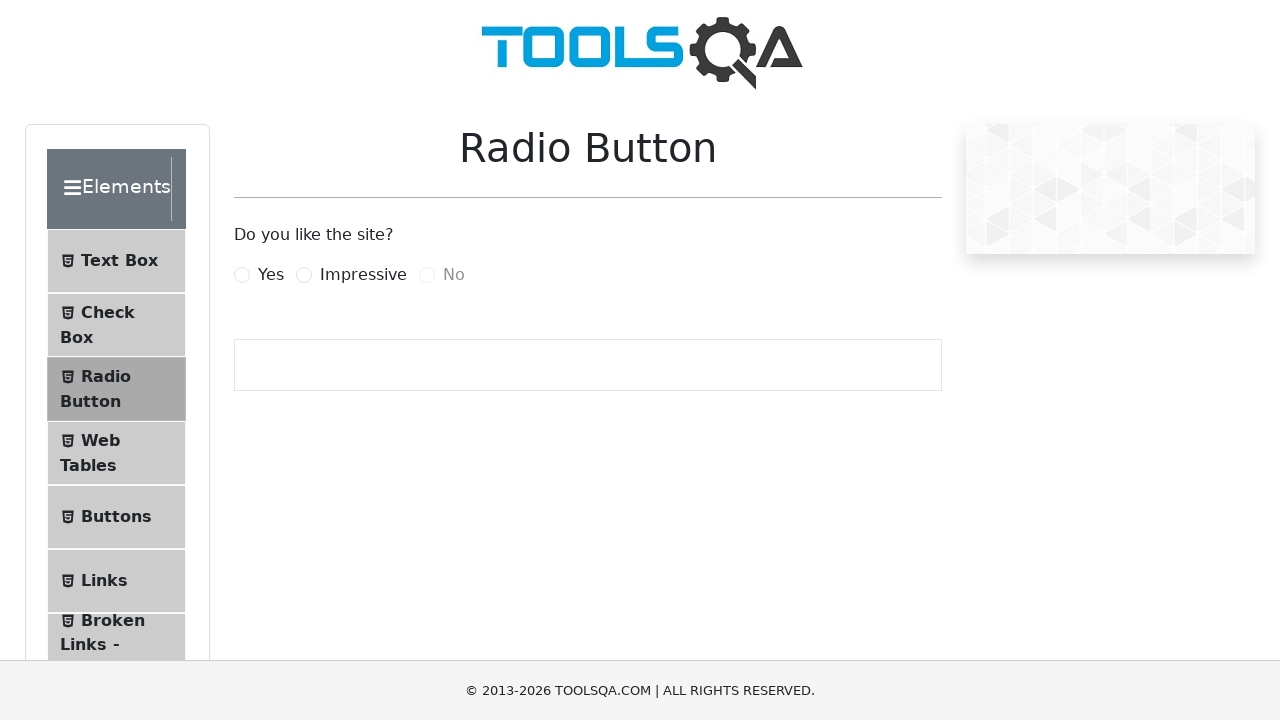

Clicked the 'Yes' radio button label at (271, 275) on label[for='yesRadio']
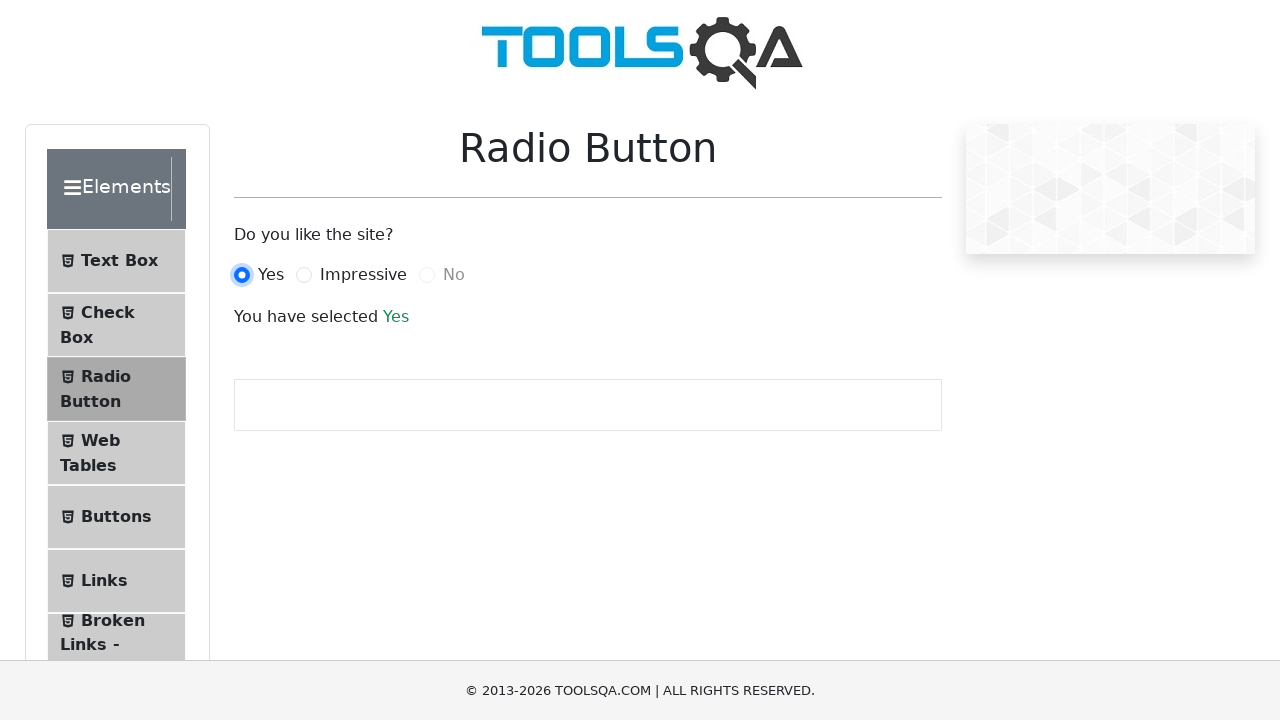

Verified 'Yes' radio button is selected
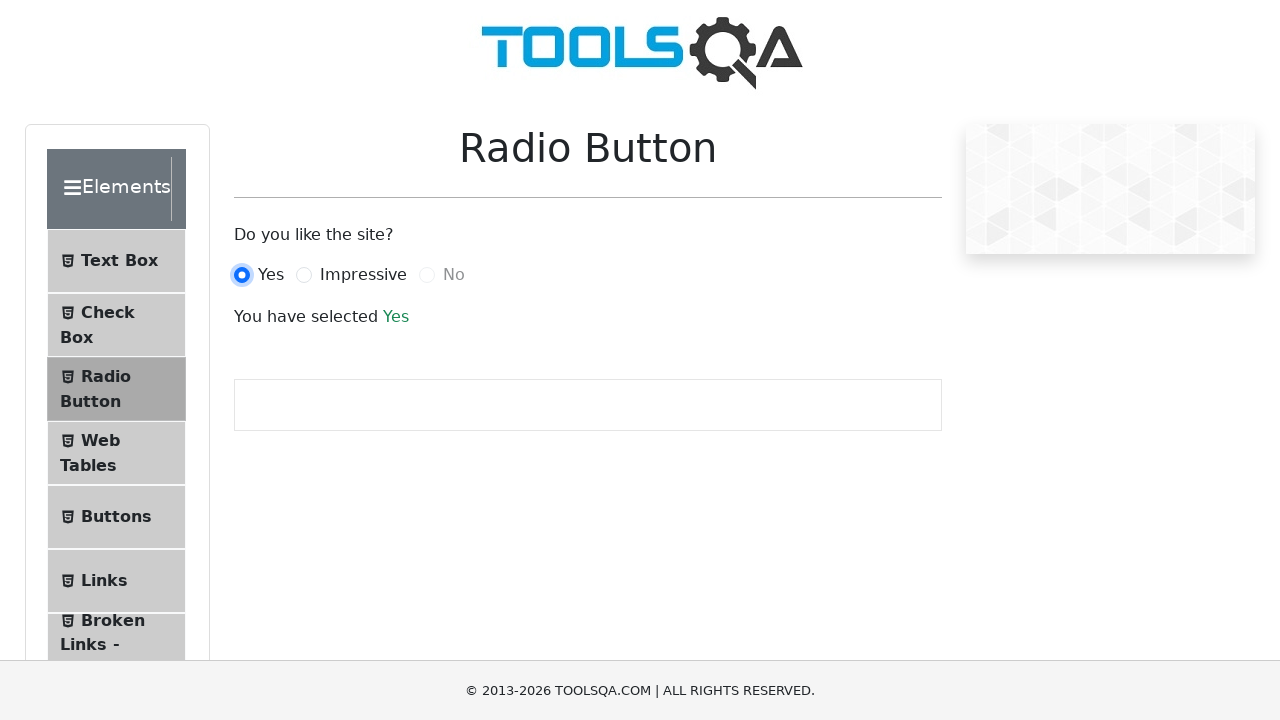

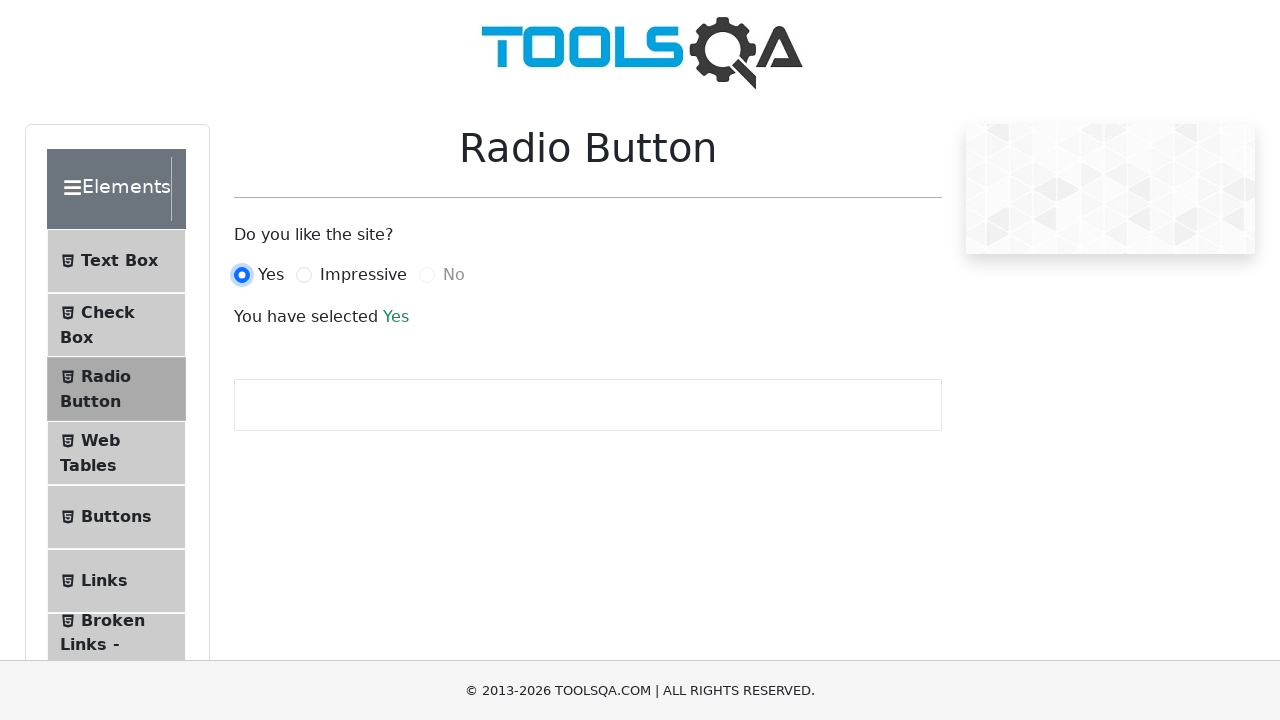